Tests iframe interaction by scrolling to an element, switching to an iframe to extract text, then switching back to the main frame and clicking an element

Starting URL: https://rahulshettyacademy.com/AutomationPractice/

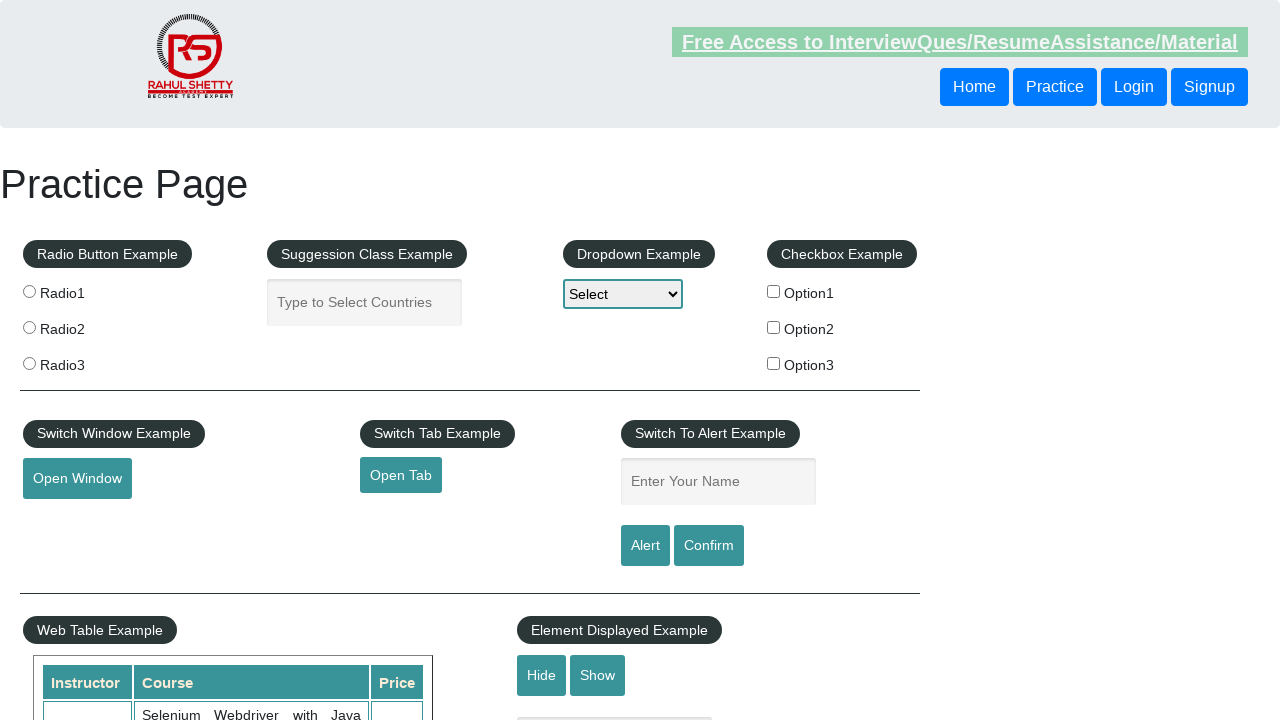

Scrolled to totalAmount element
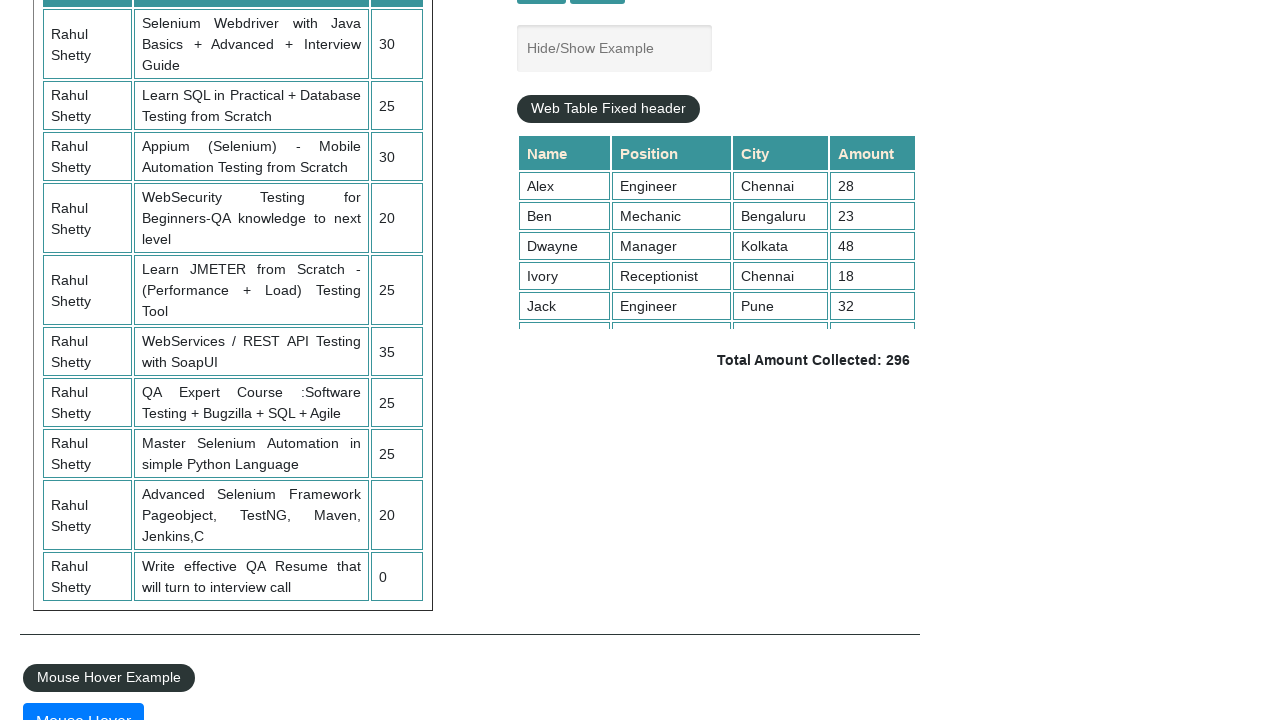

Switched to iframe with name 'iframe-name'
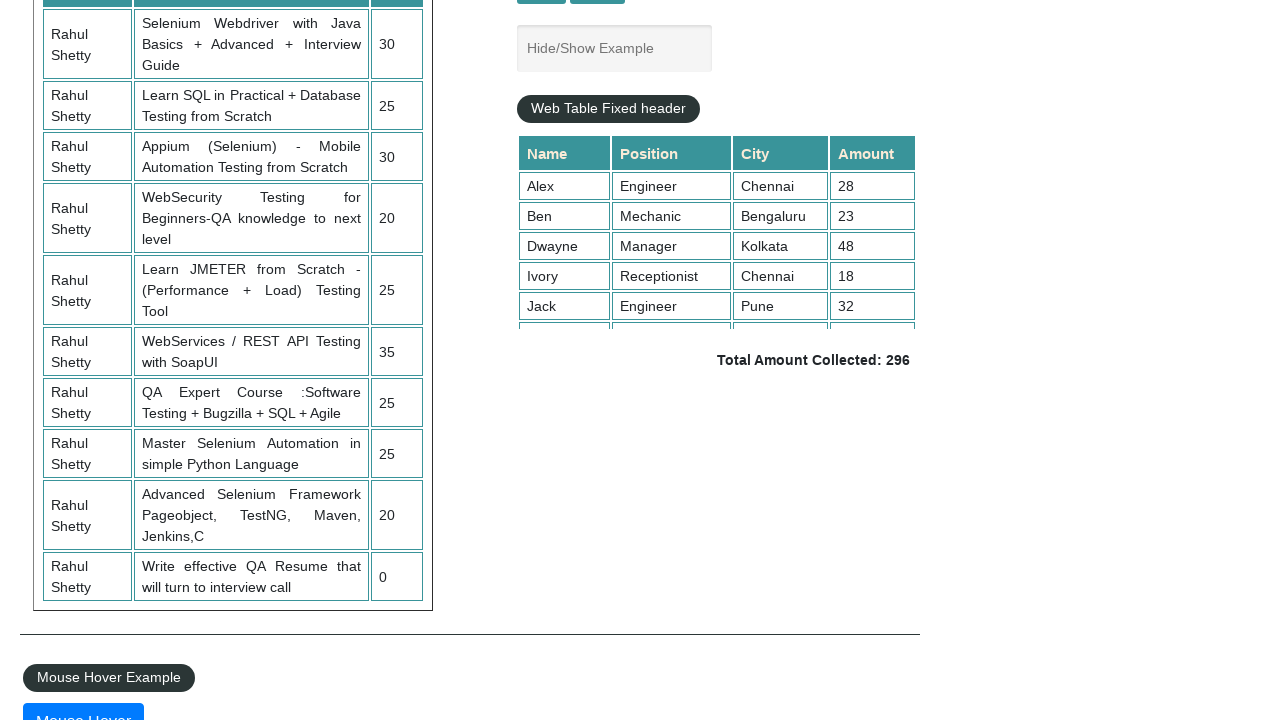

Extracted email text from iframe:  contact@rahulshettyacademy.com
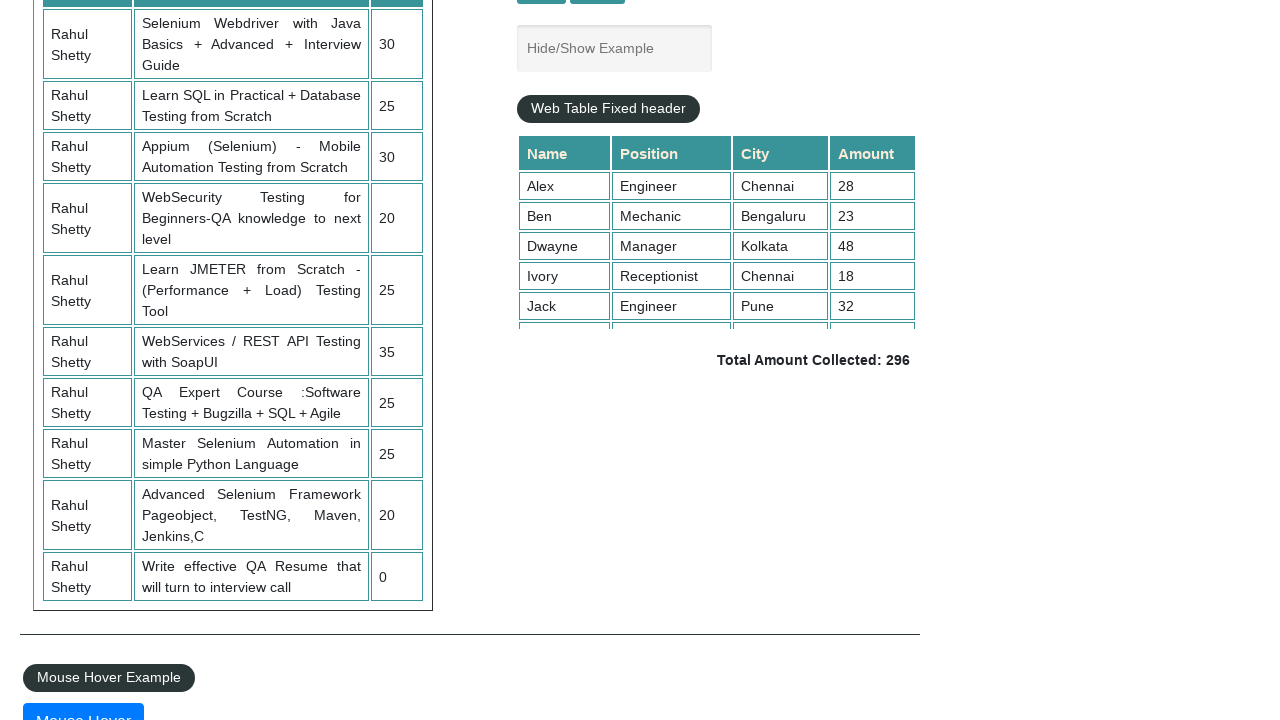

Clicked mousehover element in main frame at (83, 701) on #mousehover
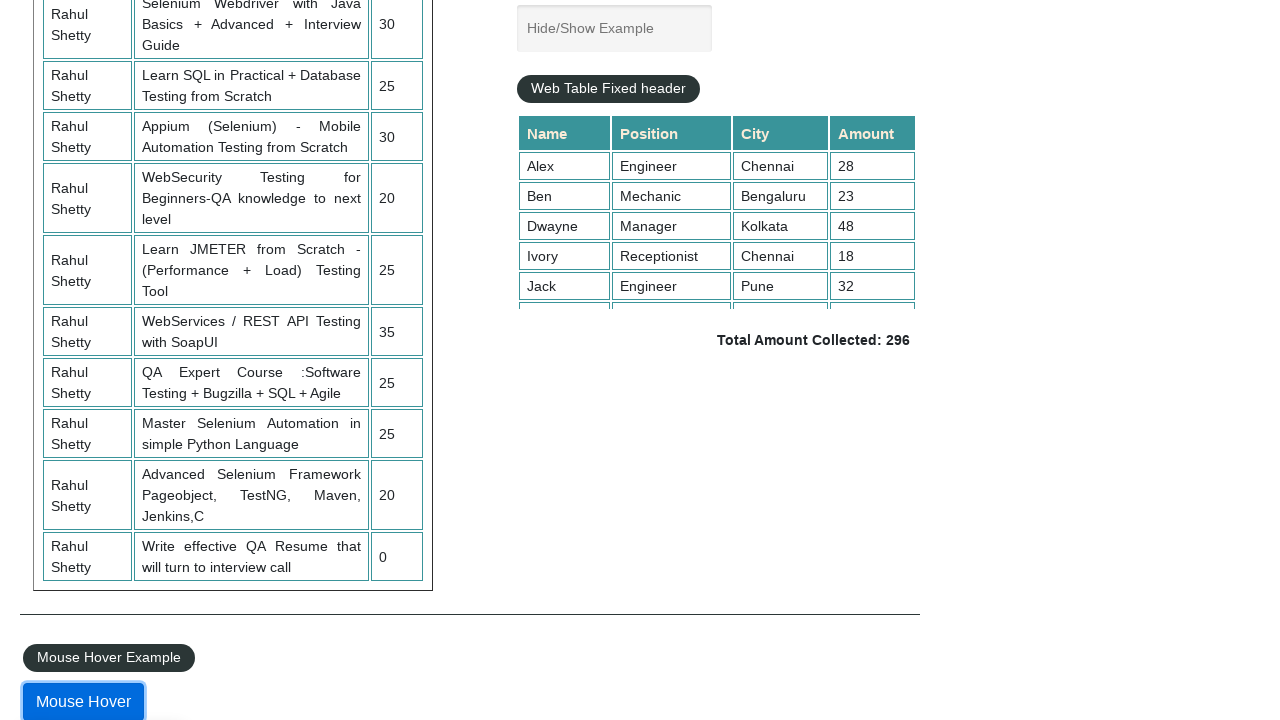

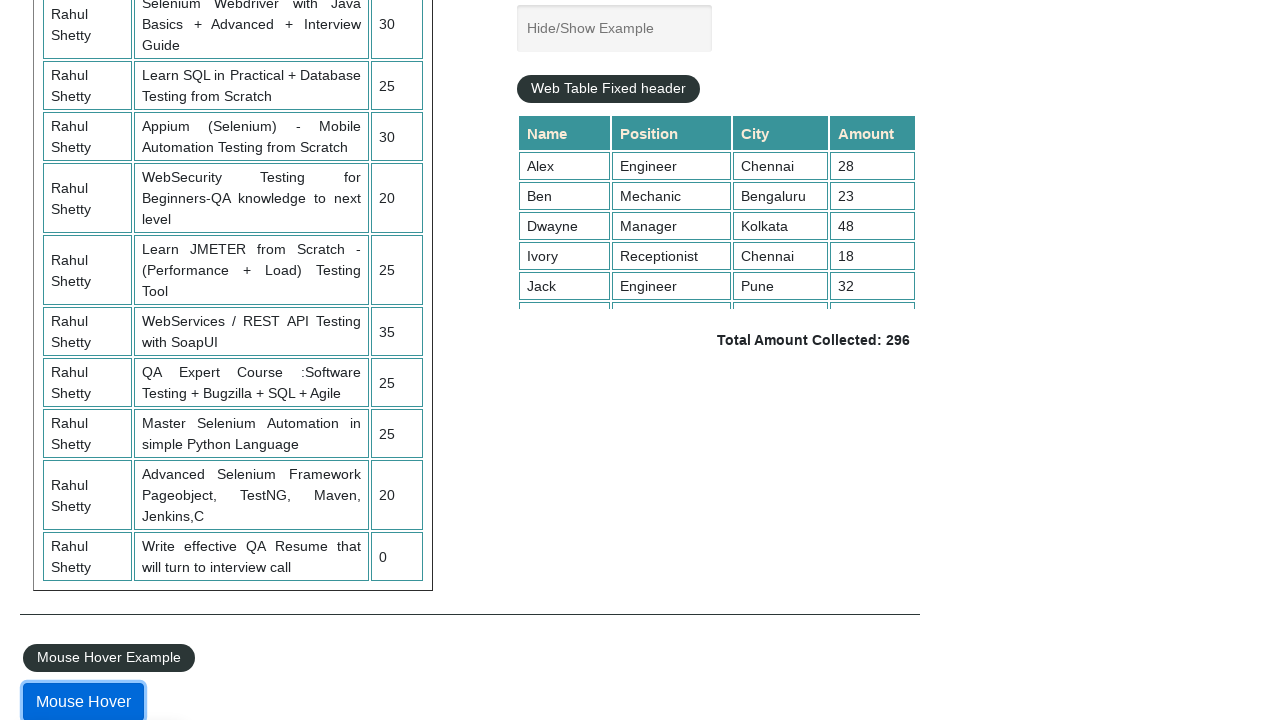